Tests window handling functionality by opening a new window, switching to it, filling a form field, and then closing both windows

Starting URL: https://www.hyrtutorials.com/p/window-handles-practice.html

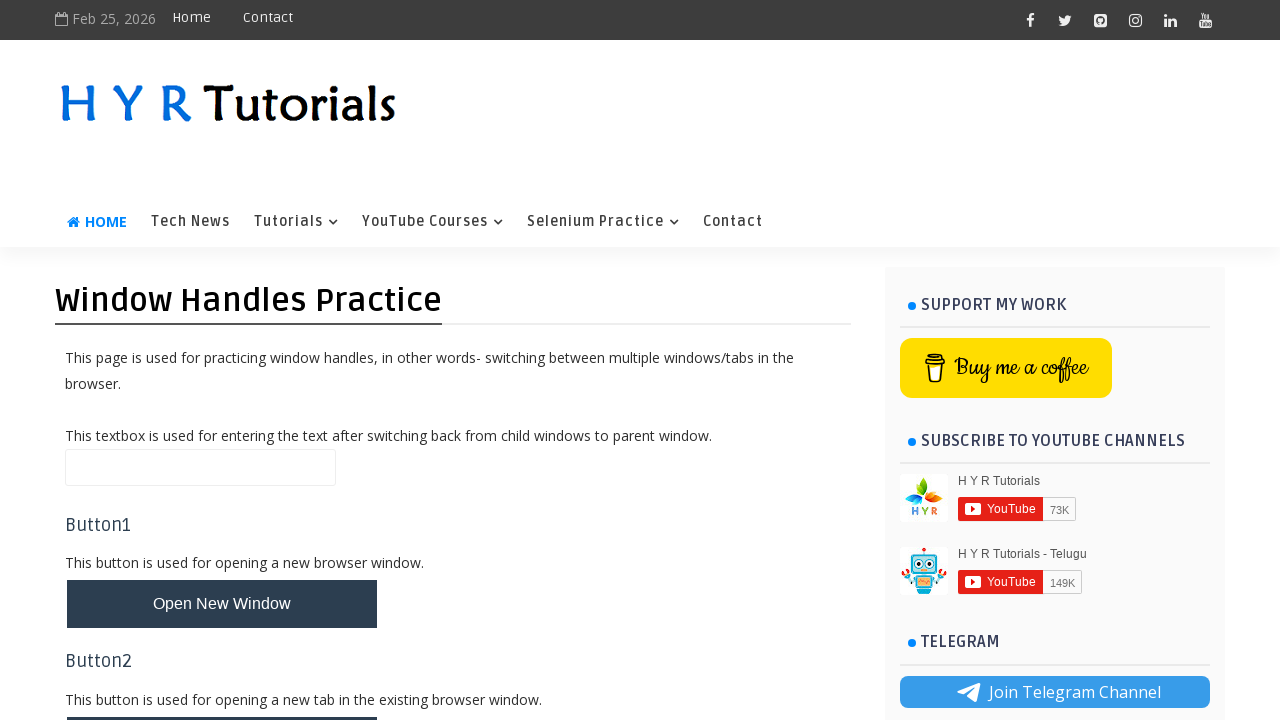

Clicked button to open new window at (222, 604) on button#newWindowBtn
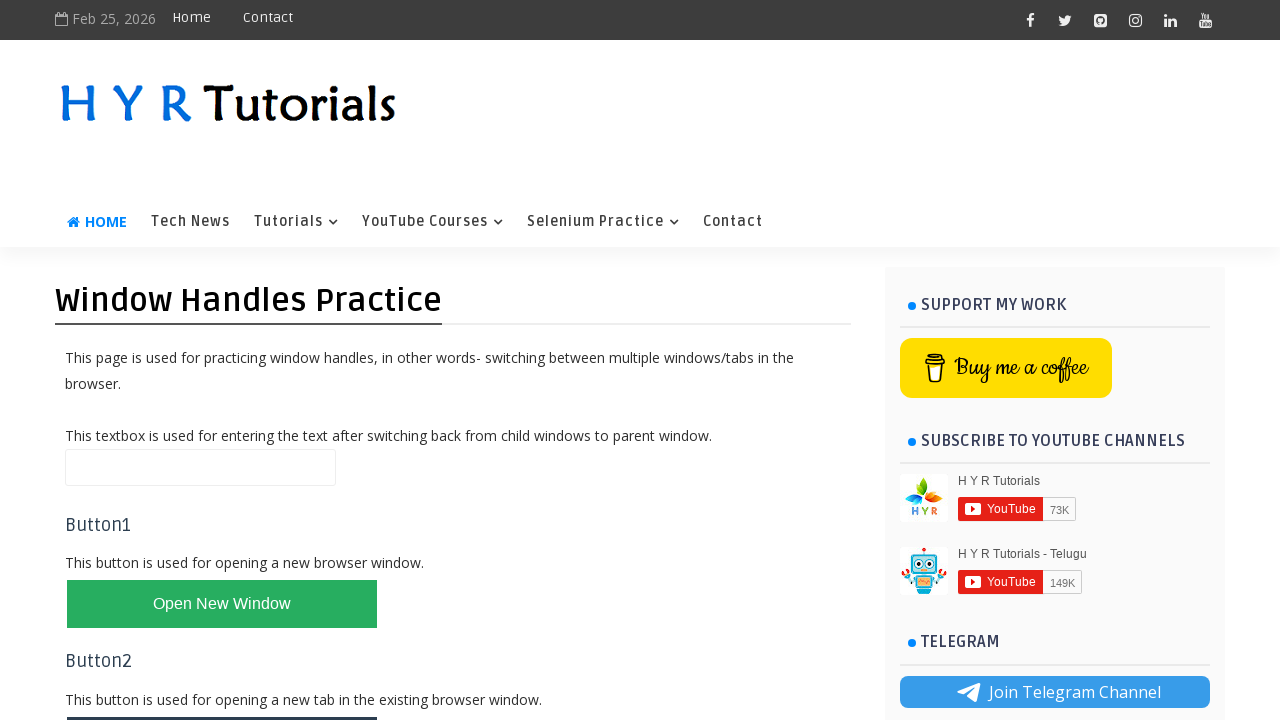

New window opened and captured
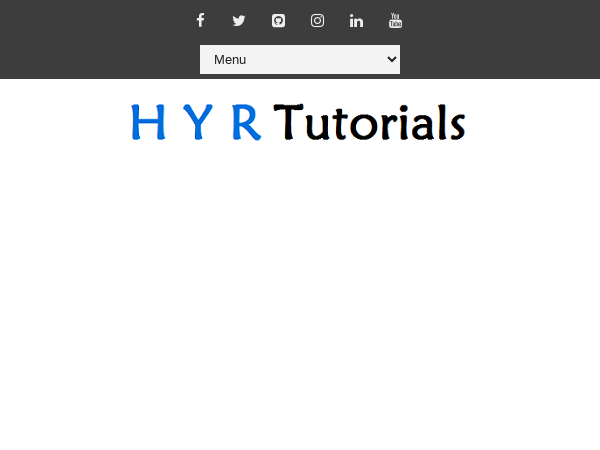

Filled lastName field with 'nikhil' in new window on #lastName
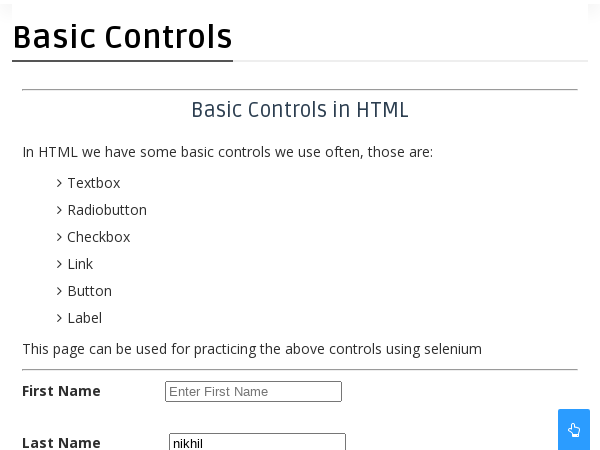

Closed new window
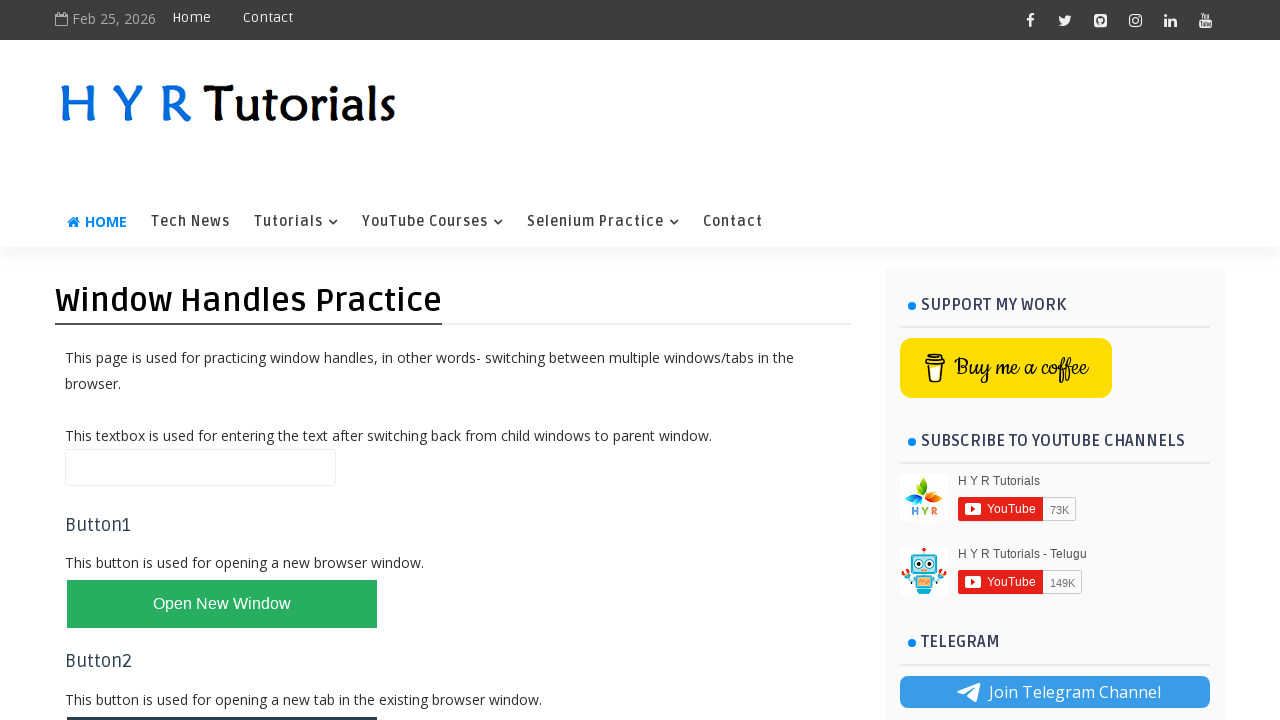

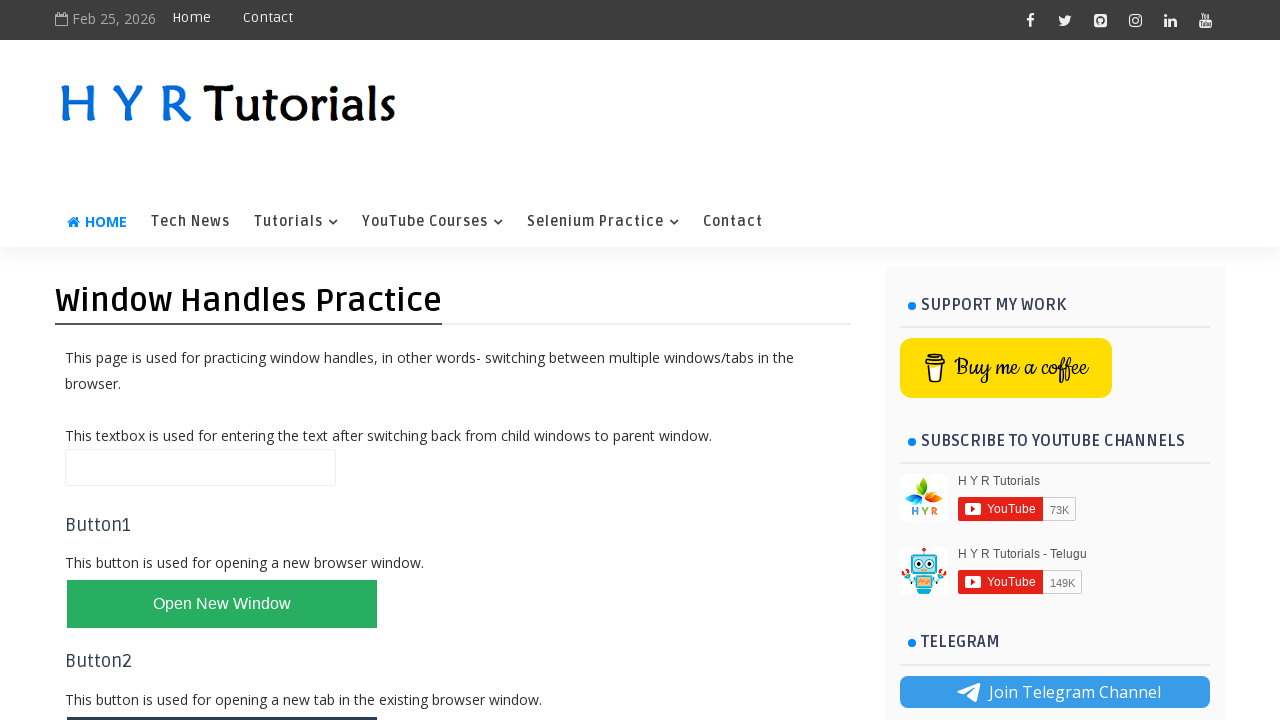